Tests signup form with randomly generated email address

Starting URL: https://automationexercise.com/login

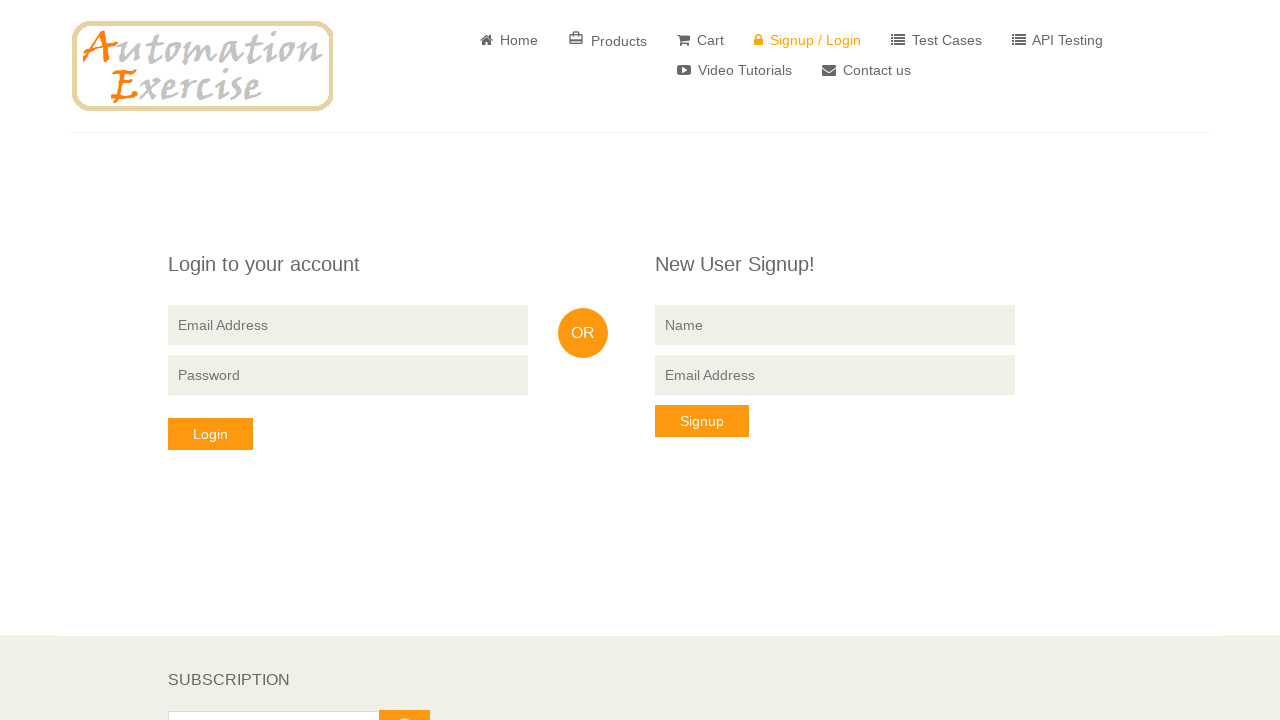

Generated random email and username
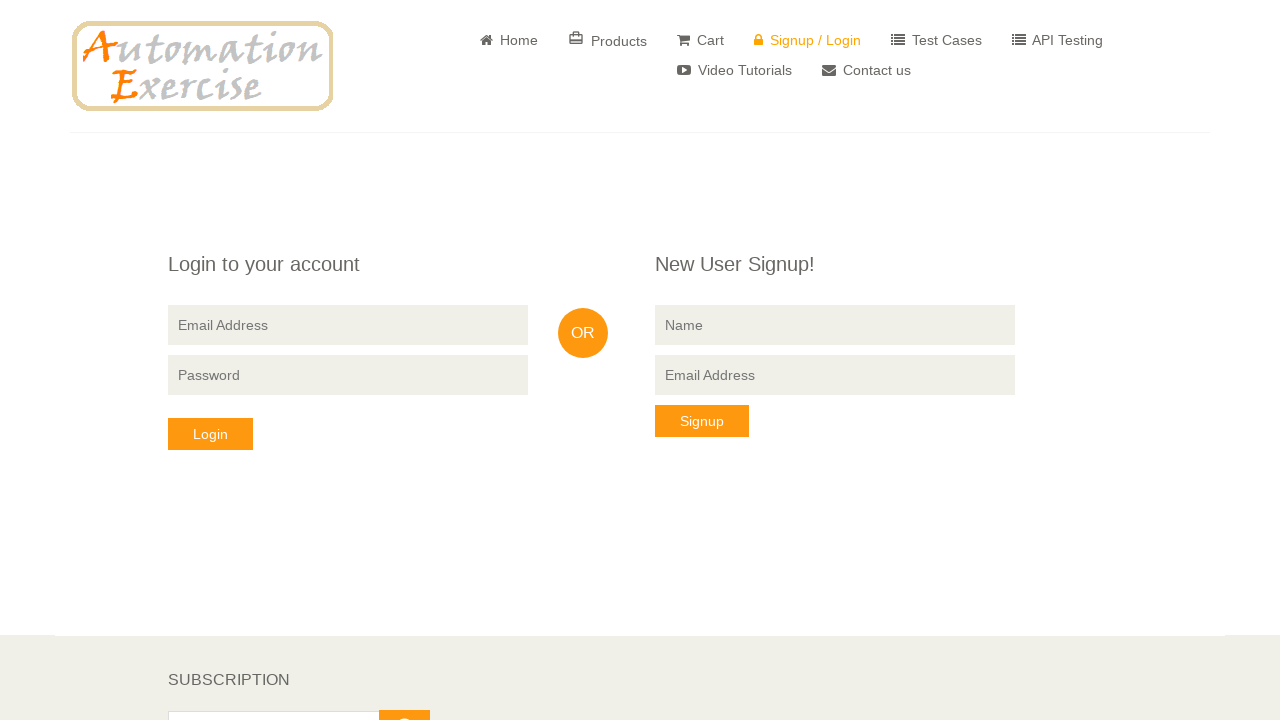

Filled username field with 'User33zj4' on xpath=//*[@id="form"]/div/div/div[3]/div/form/input[2]
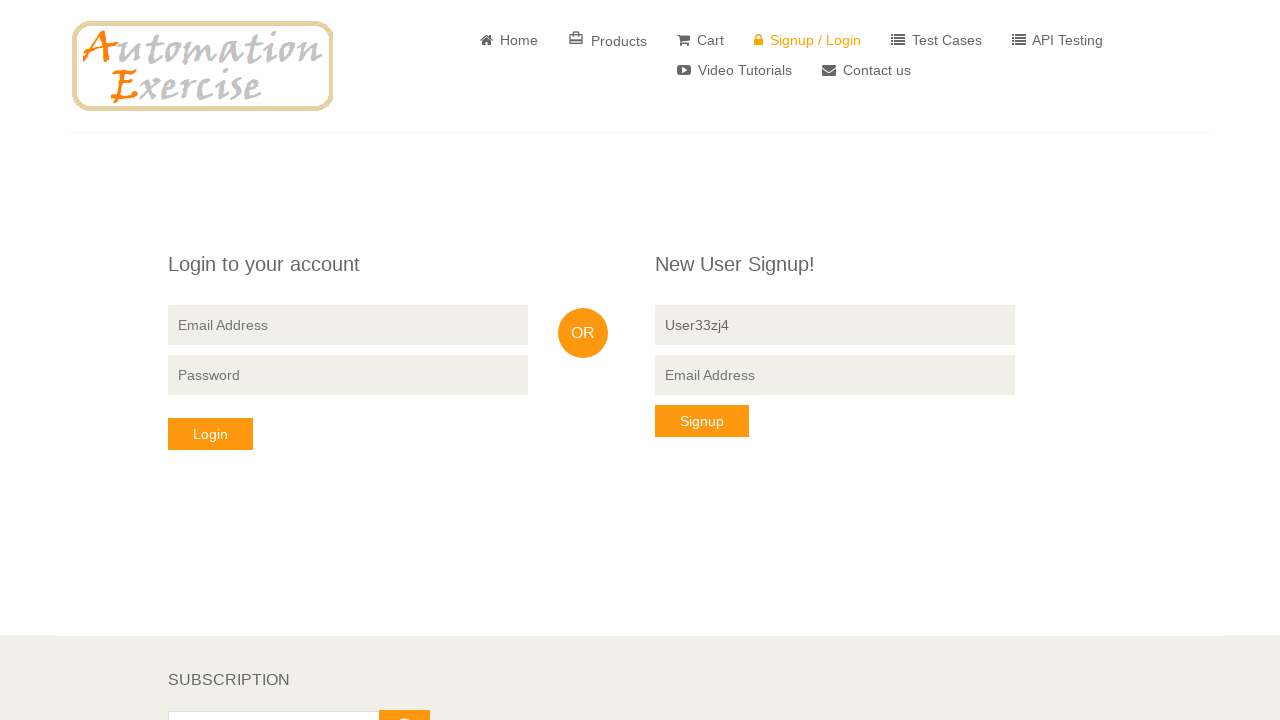

Filled email field with 'user33zj4@example.com' on xpath=//*[@id="form"]/div/div/div[3]/div/form/input[3]
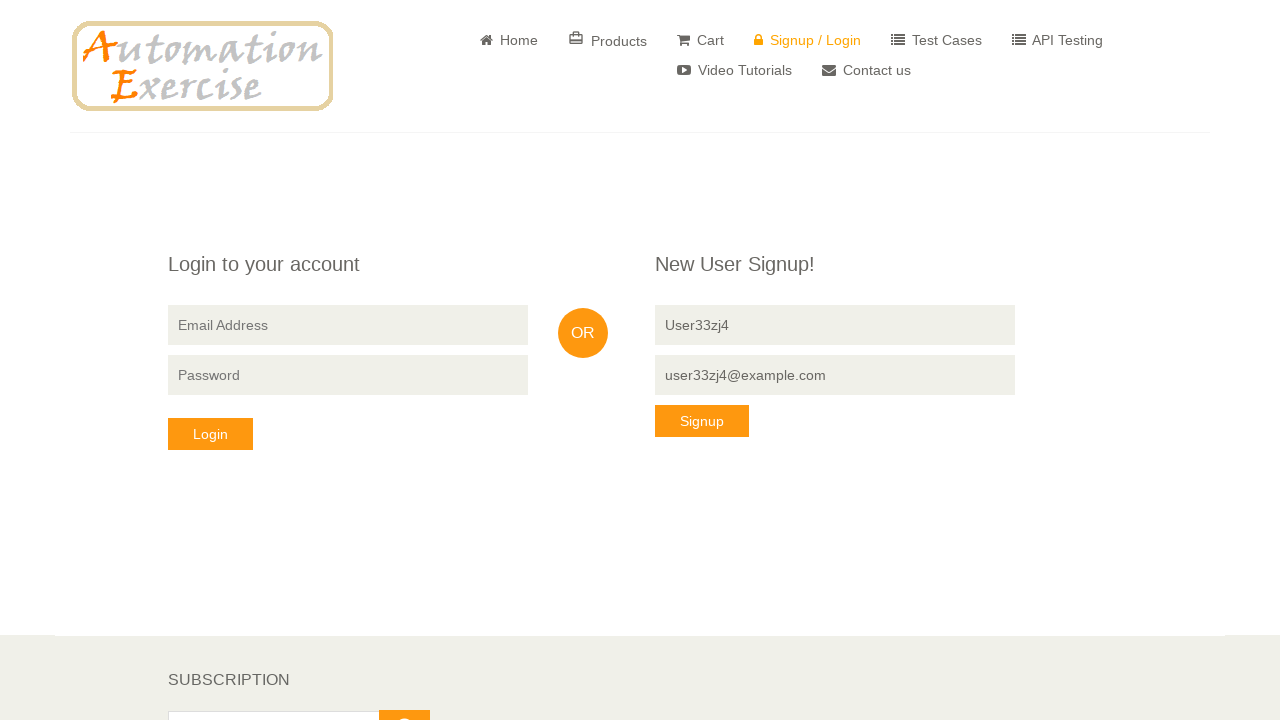

Clicked signup form submit button at (702, 421) on xpath=//*[@id="form"]/div/div/div[3]/div/form/button
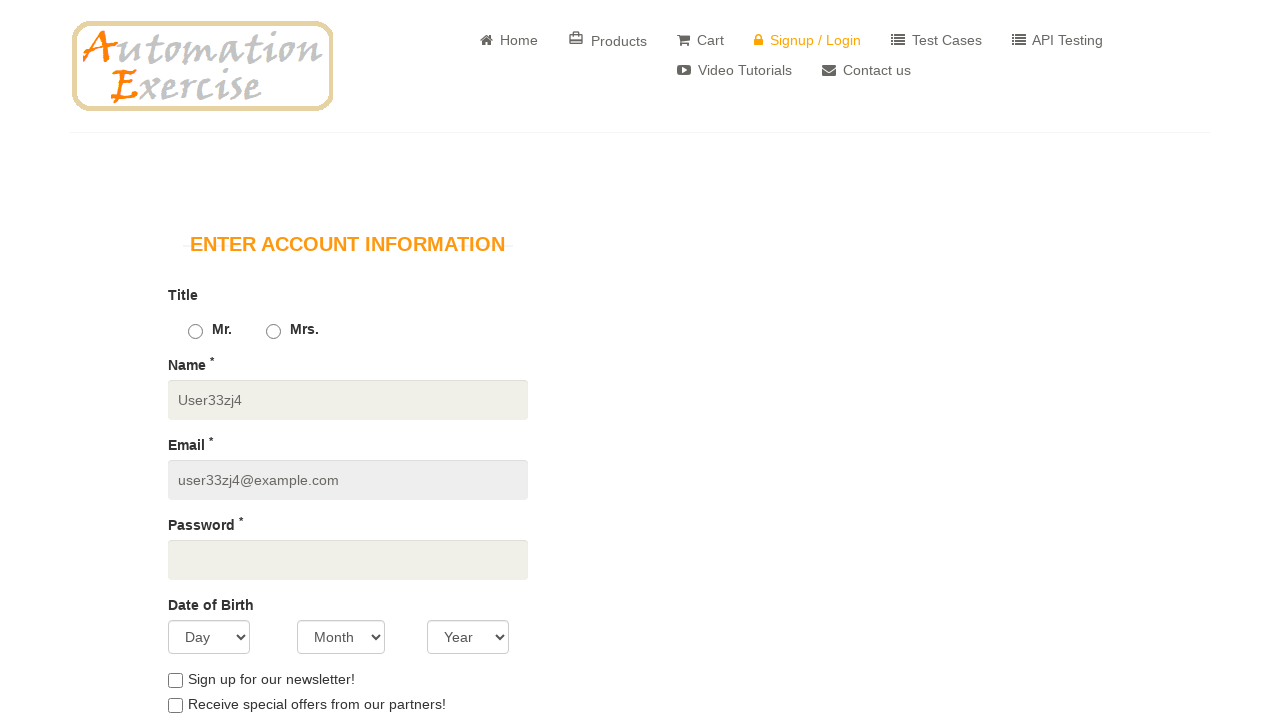

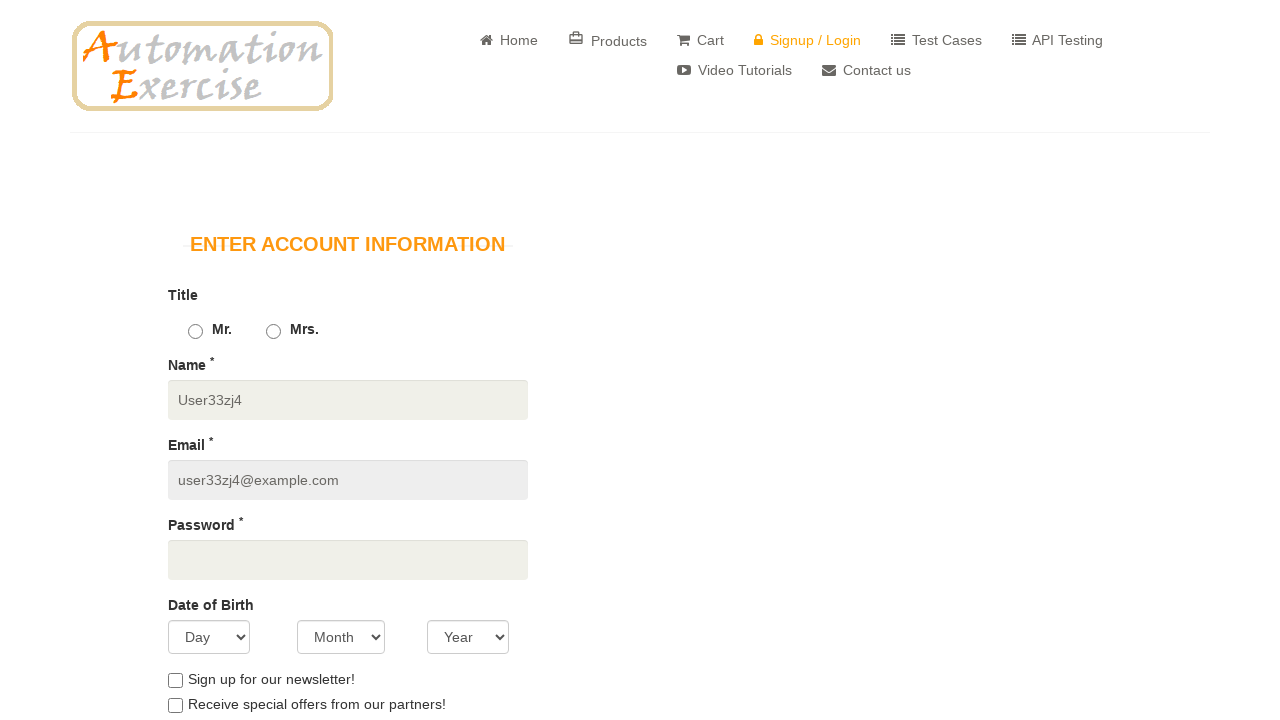